Tests dynamic loading by clicking START button and verifying "Hello World!" text appears without explicit wait

Starting URL: http://the-internet.herokuapp.com/dynamic_loading/2

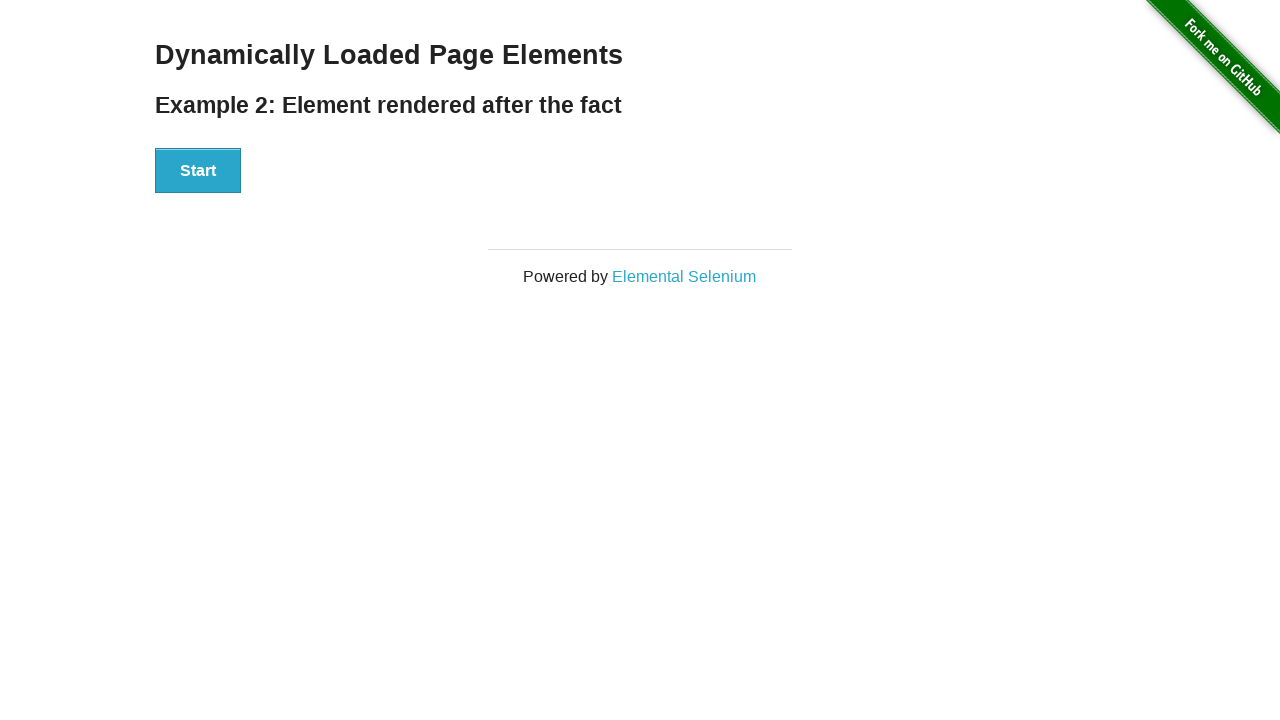

Clicked START button to trigger dynamic loading at (198, 171) on xpath=//div[@id='start']/button
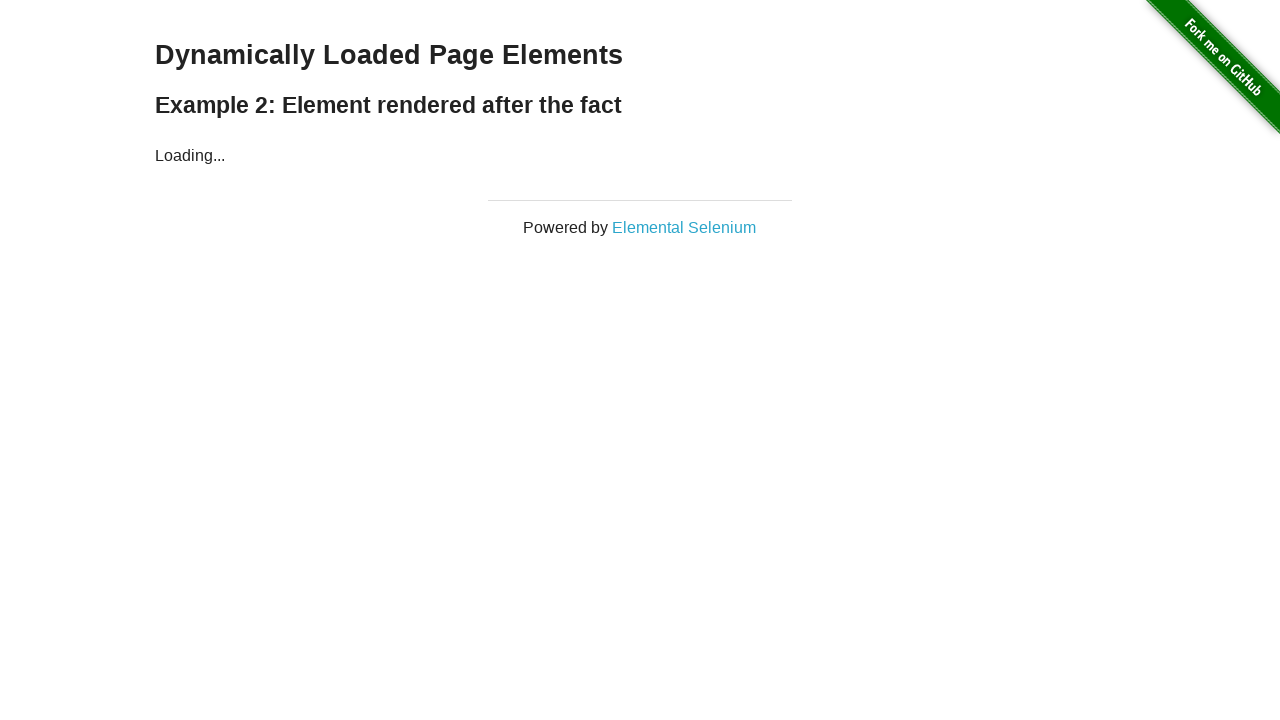

Waited for 'Hello World!' text to appear
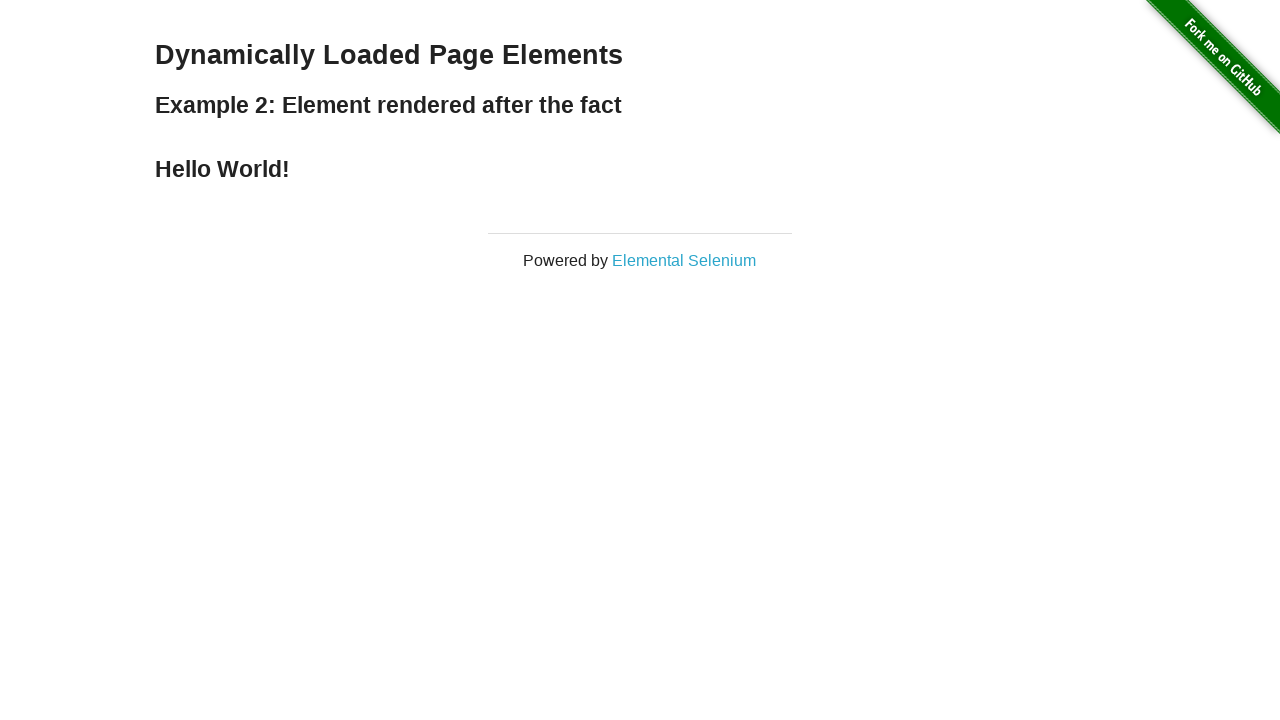

Verified 'Hello World!' text is displayed
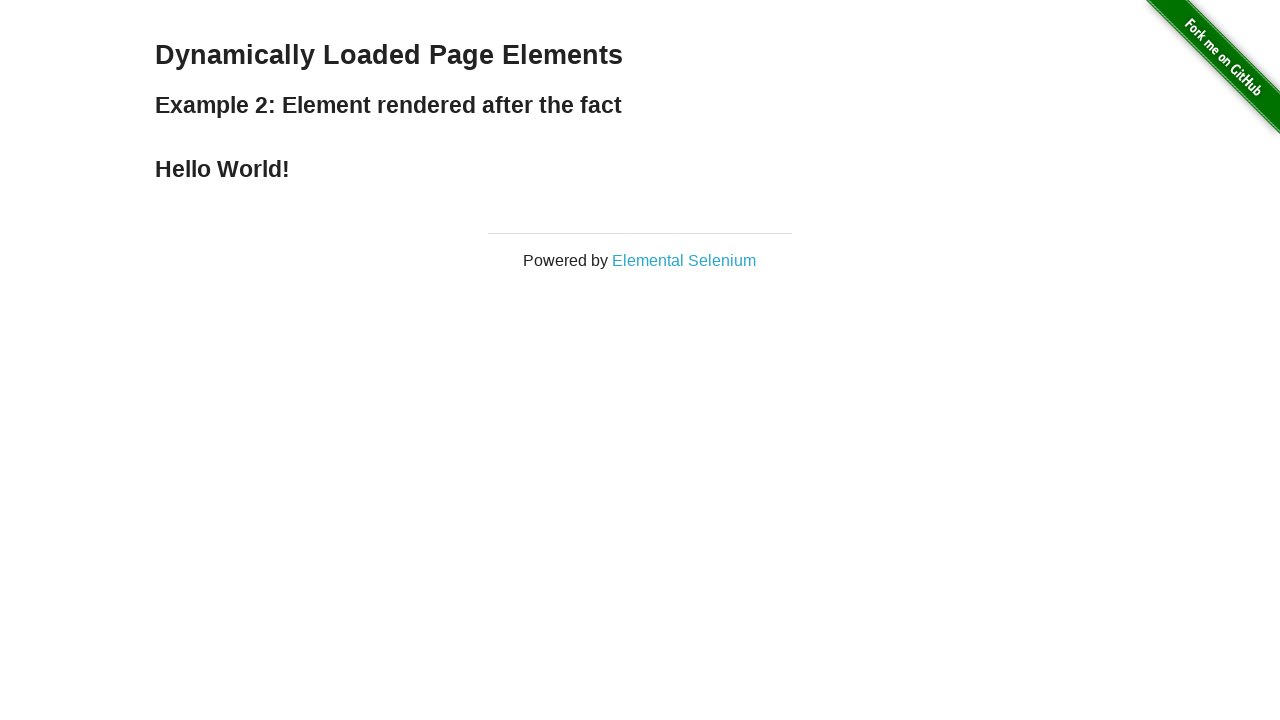

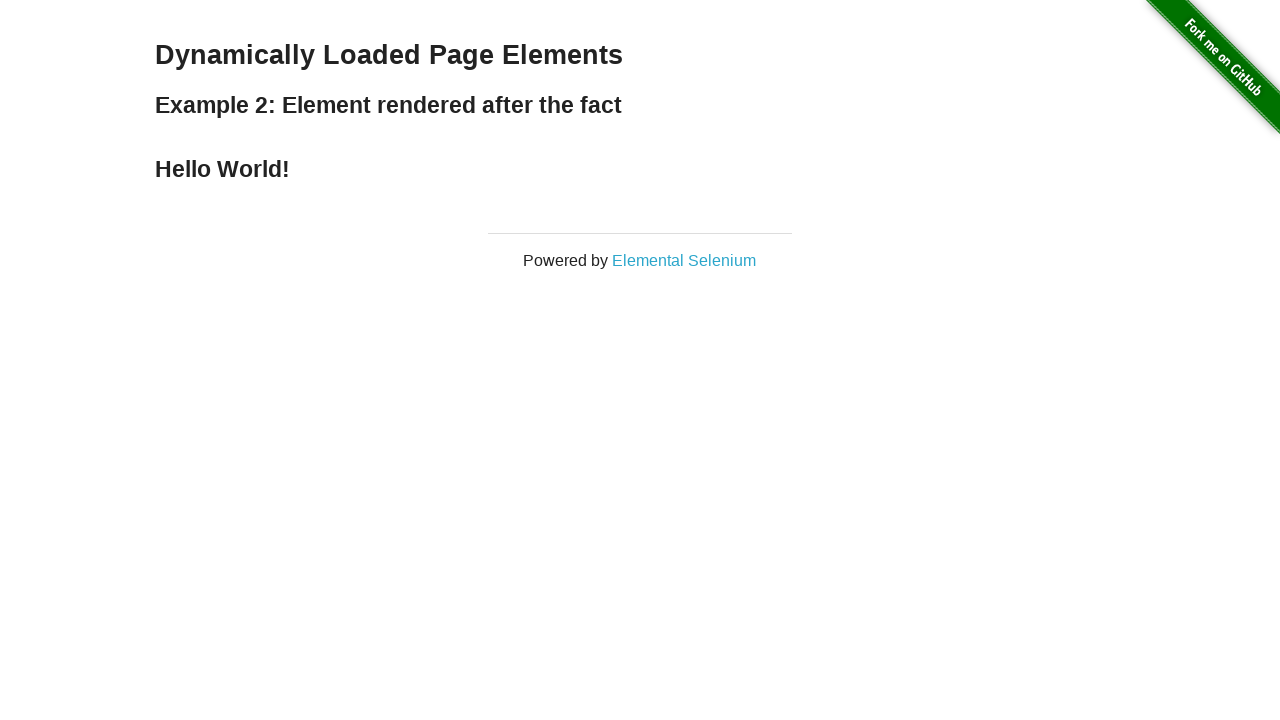